Tests the sortable widget by dragging an item to reorder it within the list.

Starting URL: https://jqueryui.com/sortable/

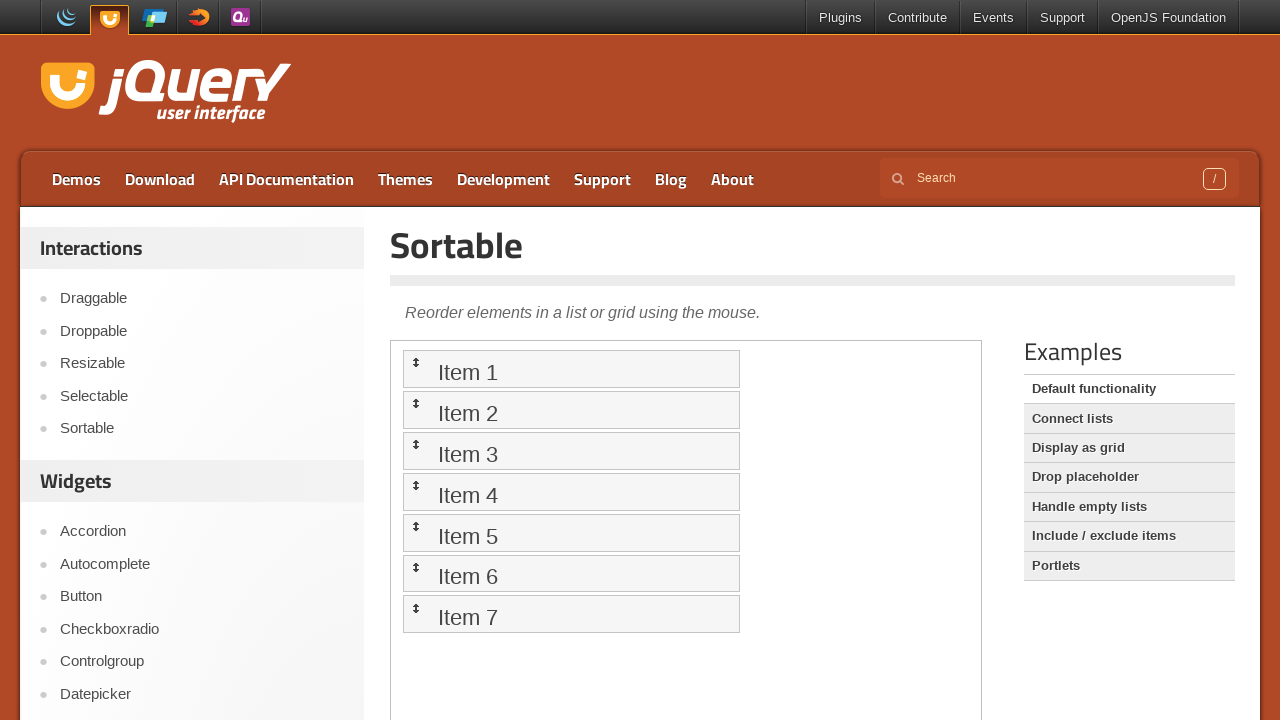

Scrolled down 300px to view the sortable demo
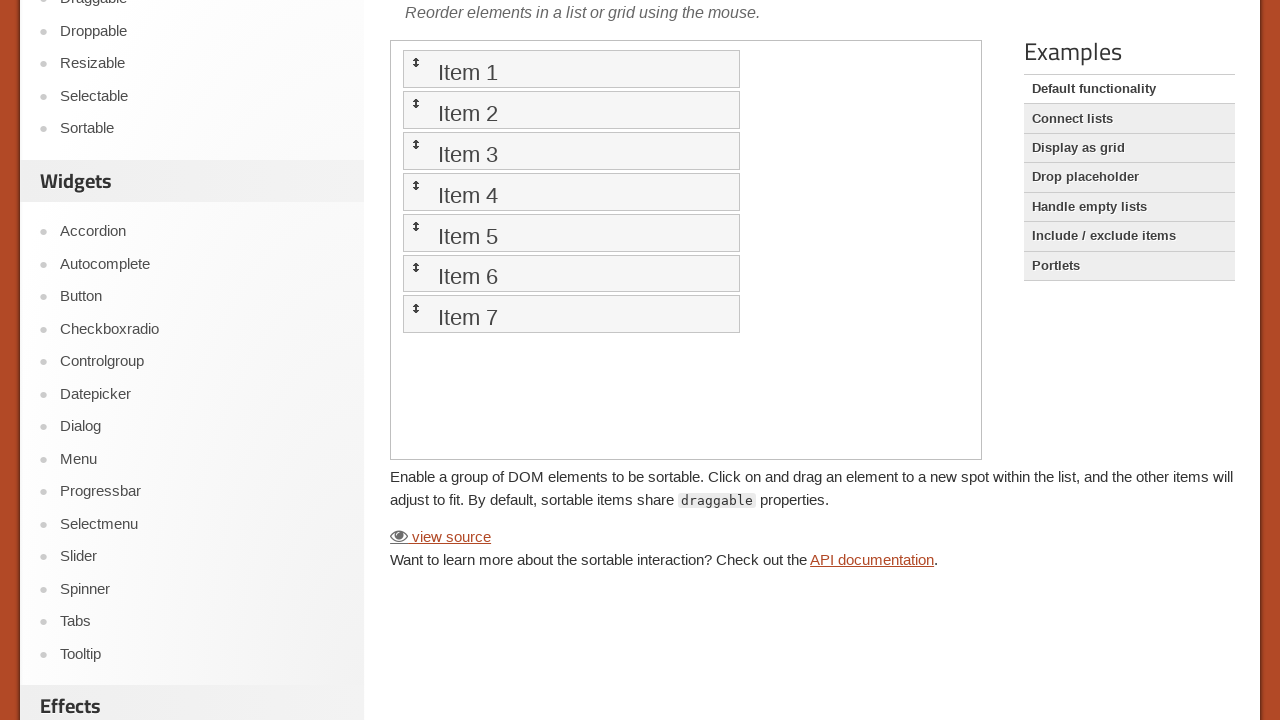

Located and selected the first iframe
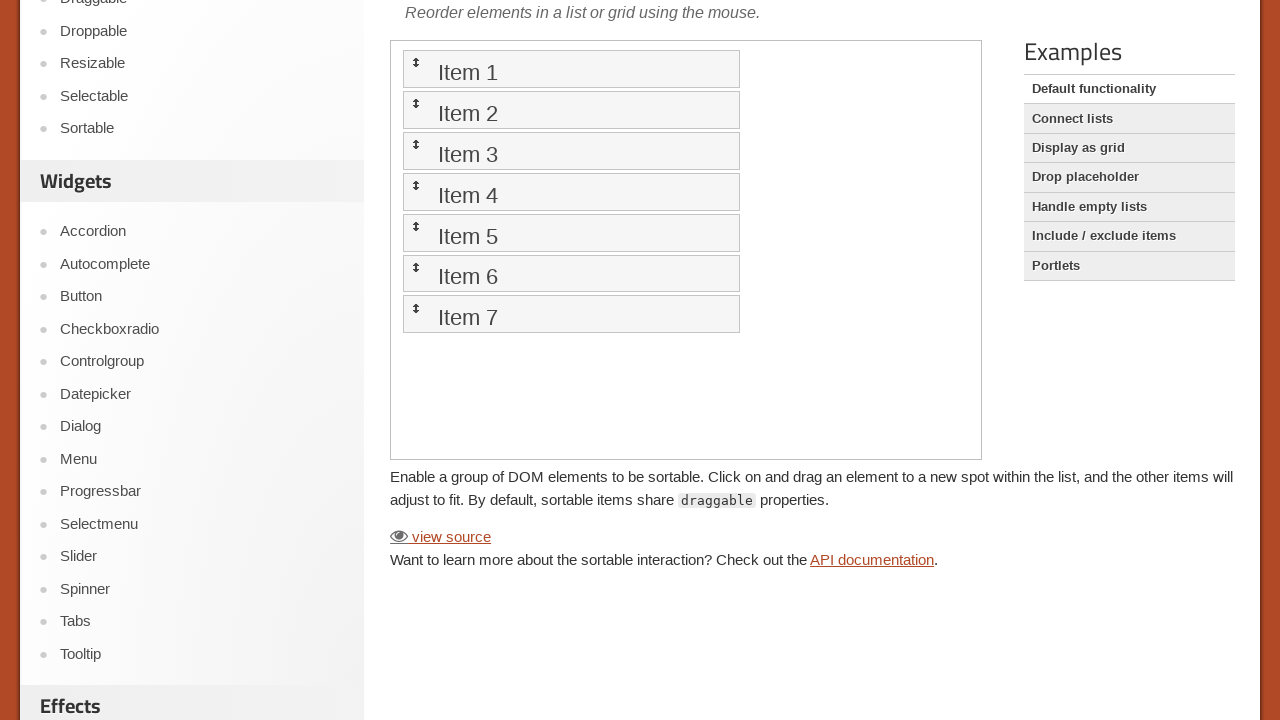

Located first sortable list item
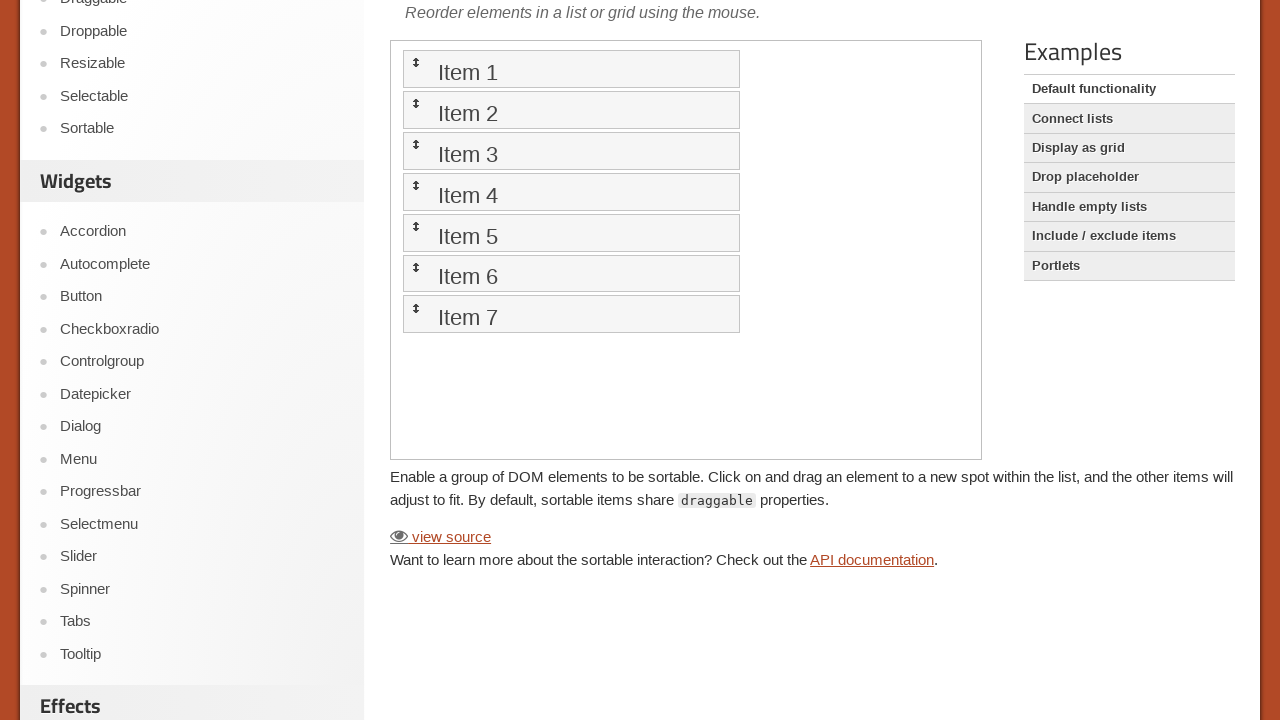

Located second sortable list item
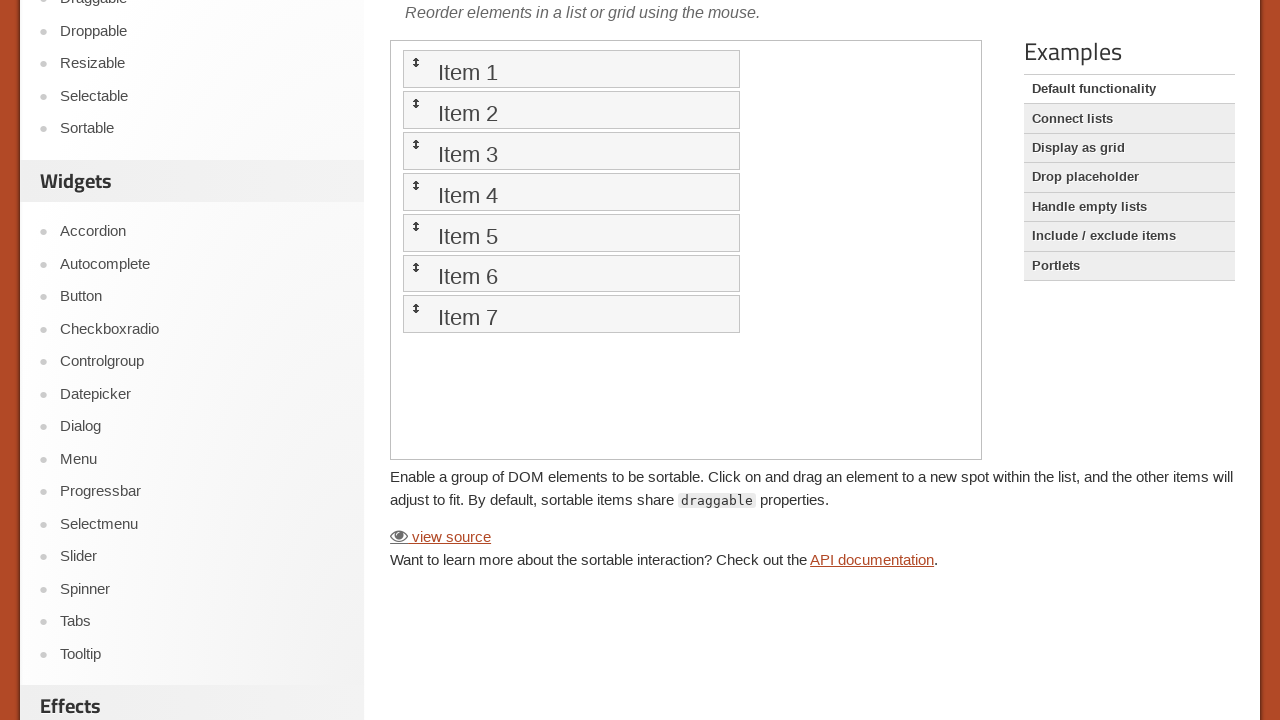

First item is ready for interaction
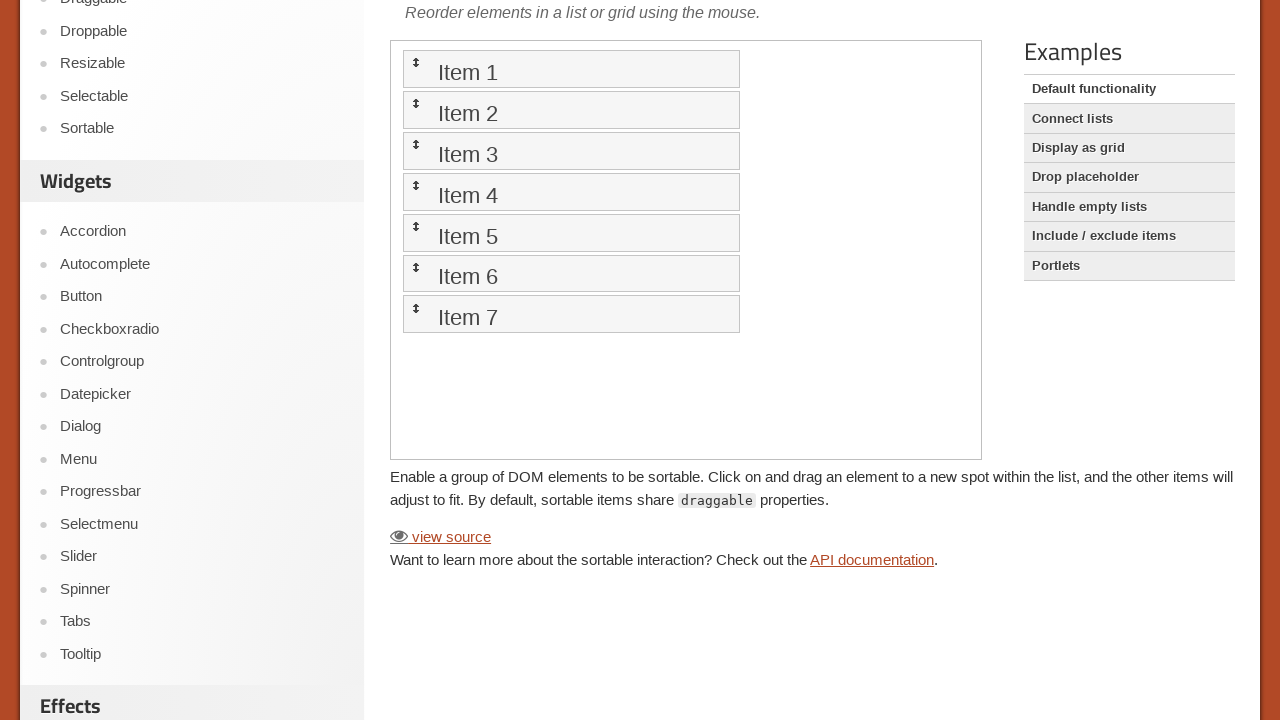

Dragged first item to position of second item to reorder the list at (571, 110)
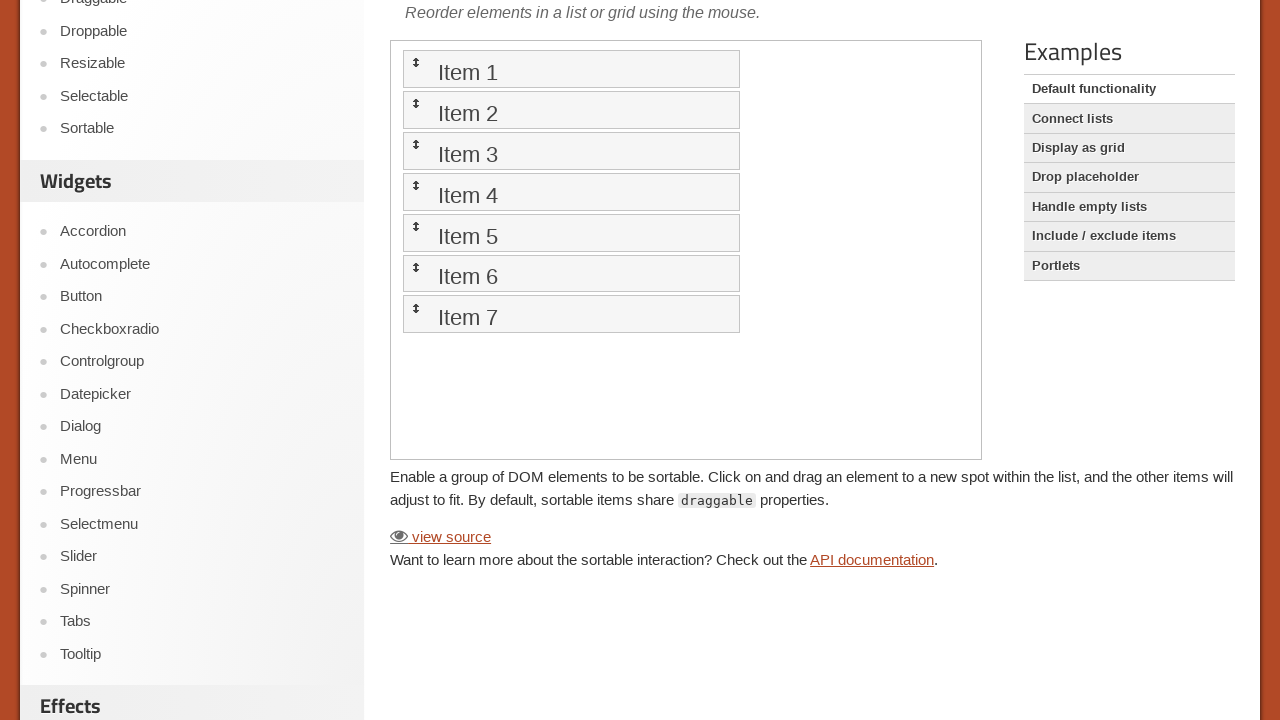

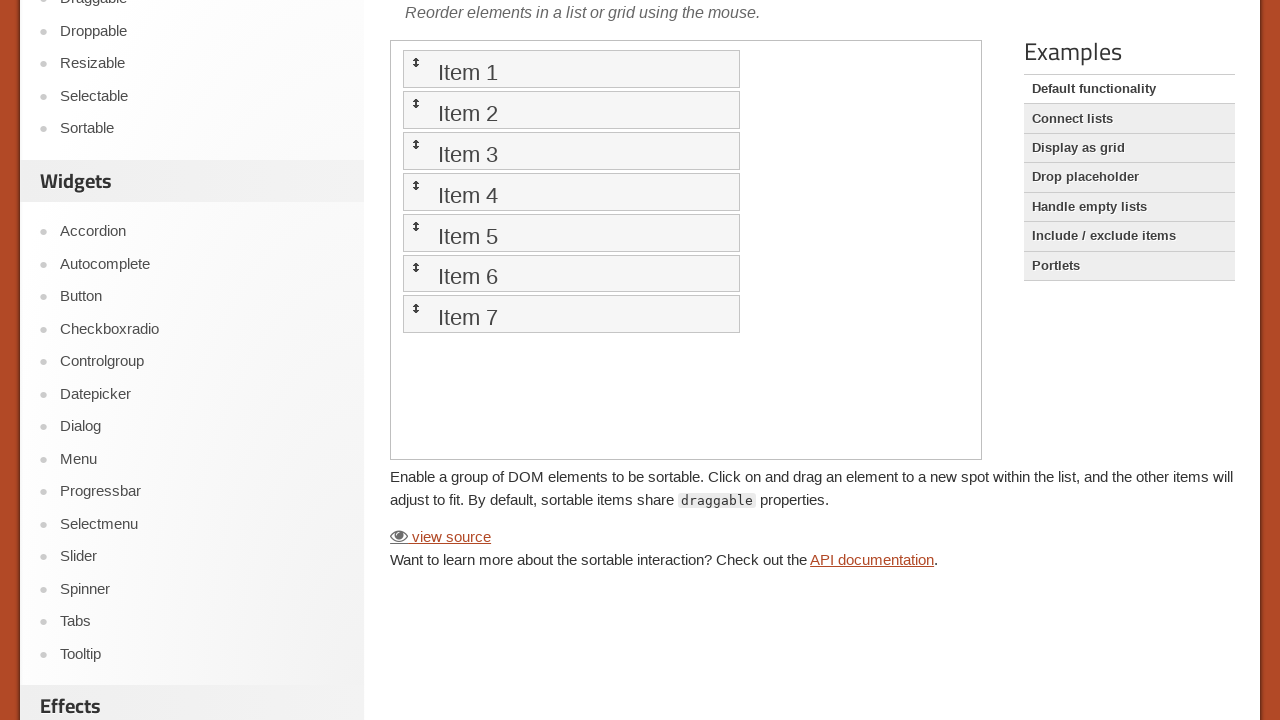